Tests the readonly input field on Selenium web form page

Starting URL: https://www.selenium.dev/selenium/web/web-form.html

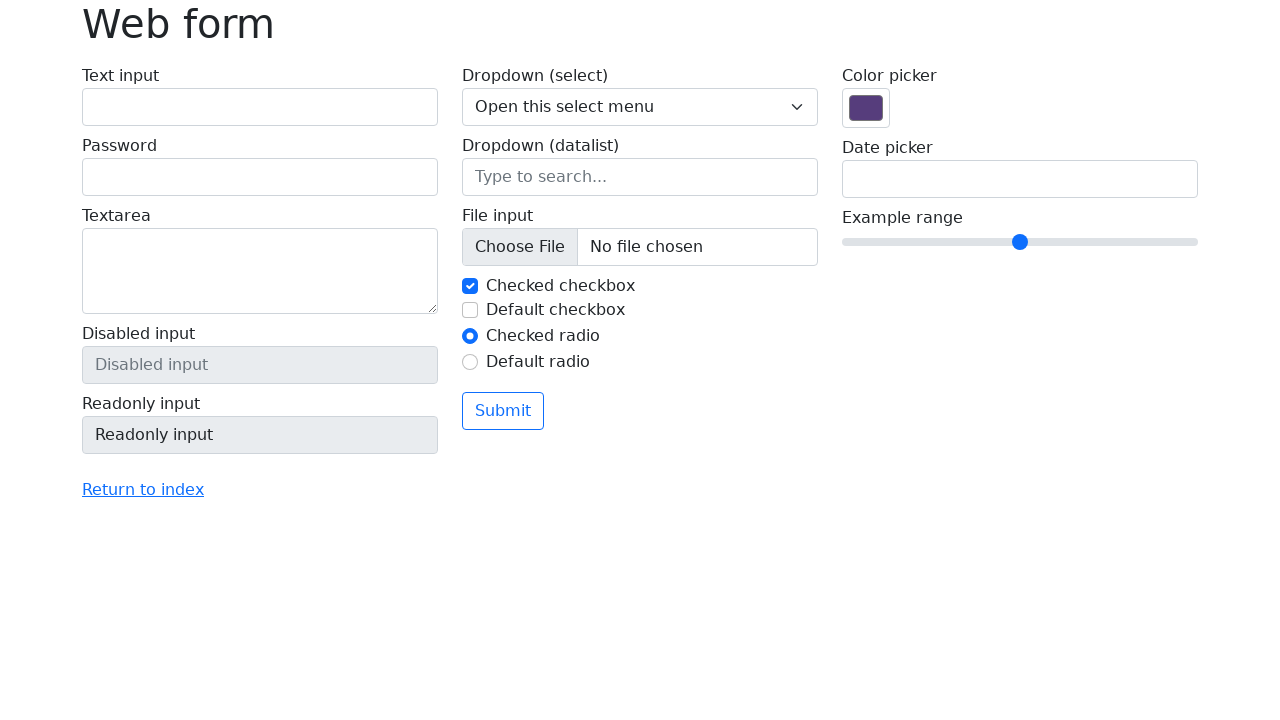

Clicked on readonly input field at (260, 435) on input[name='my-readonly']
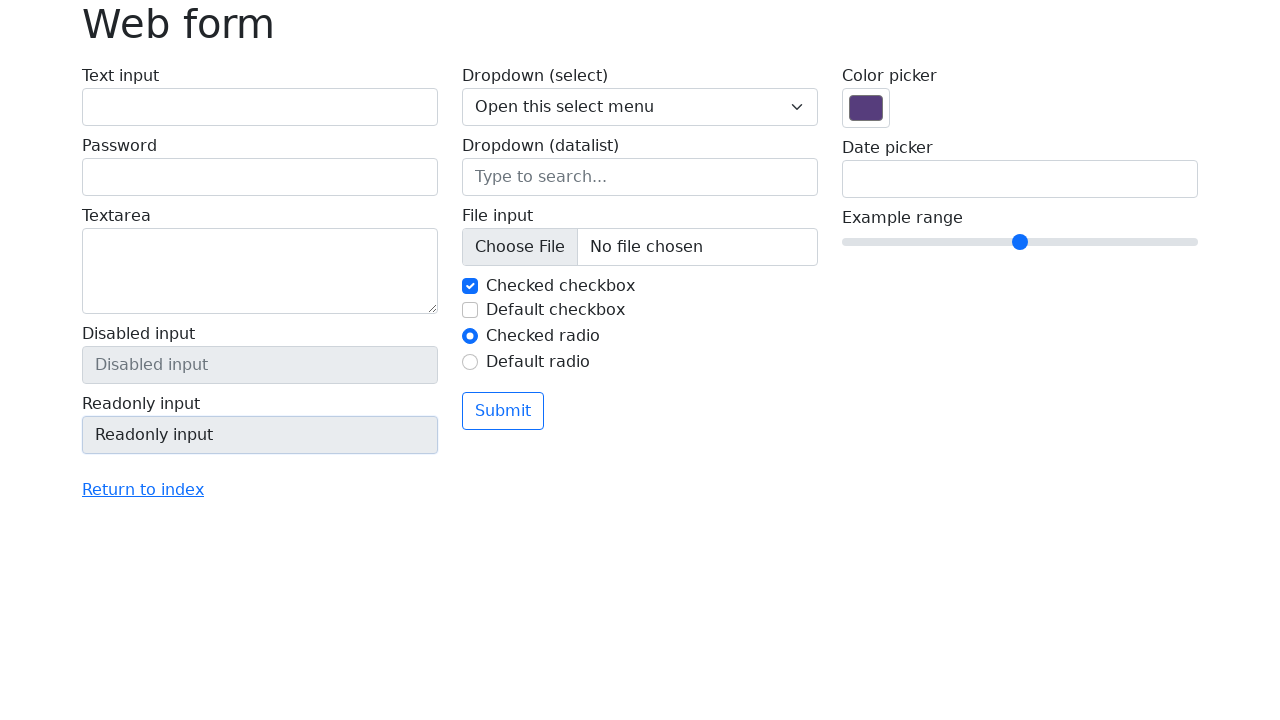

Verified readonly input field is present on the page
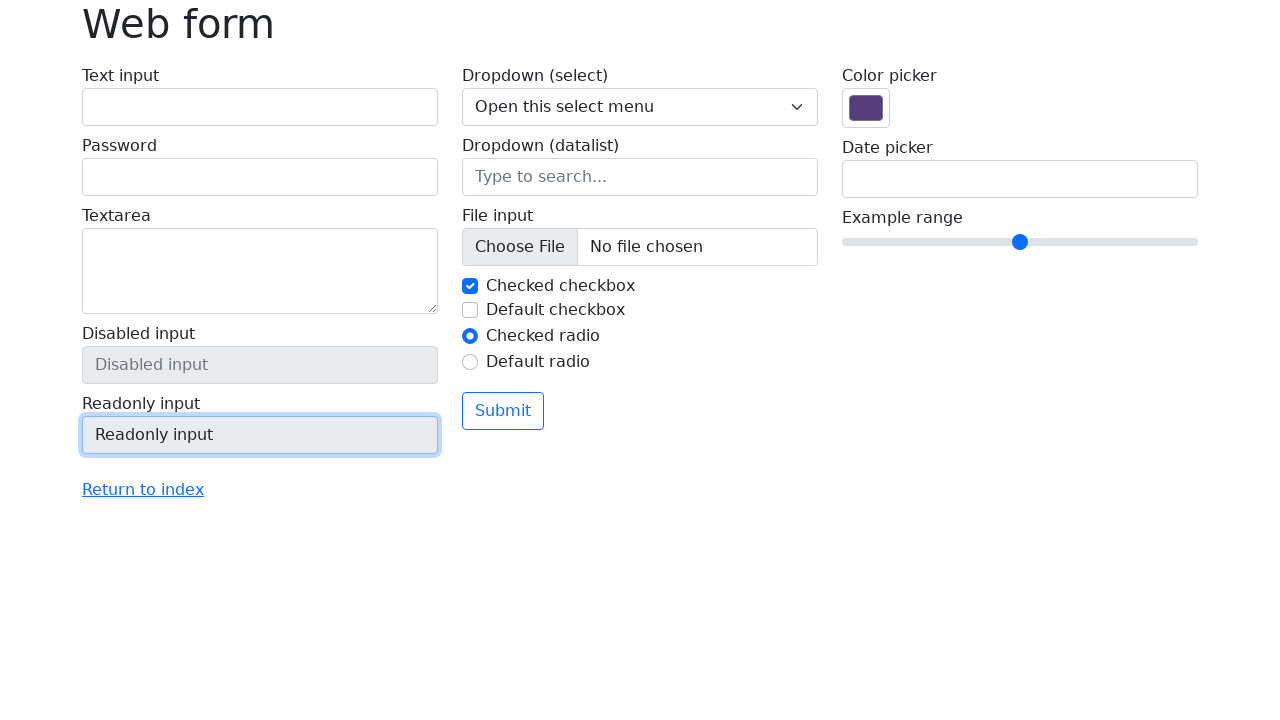

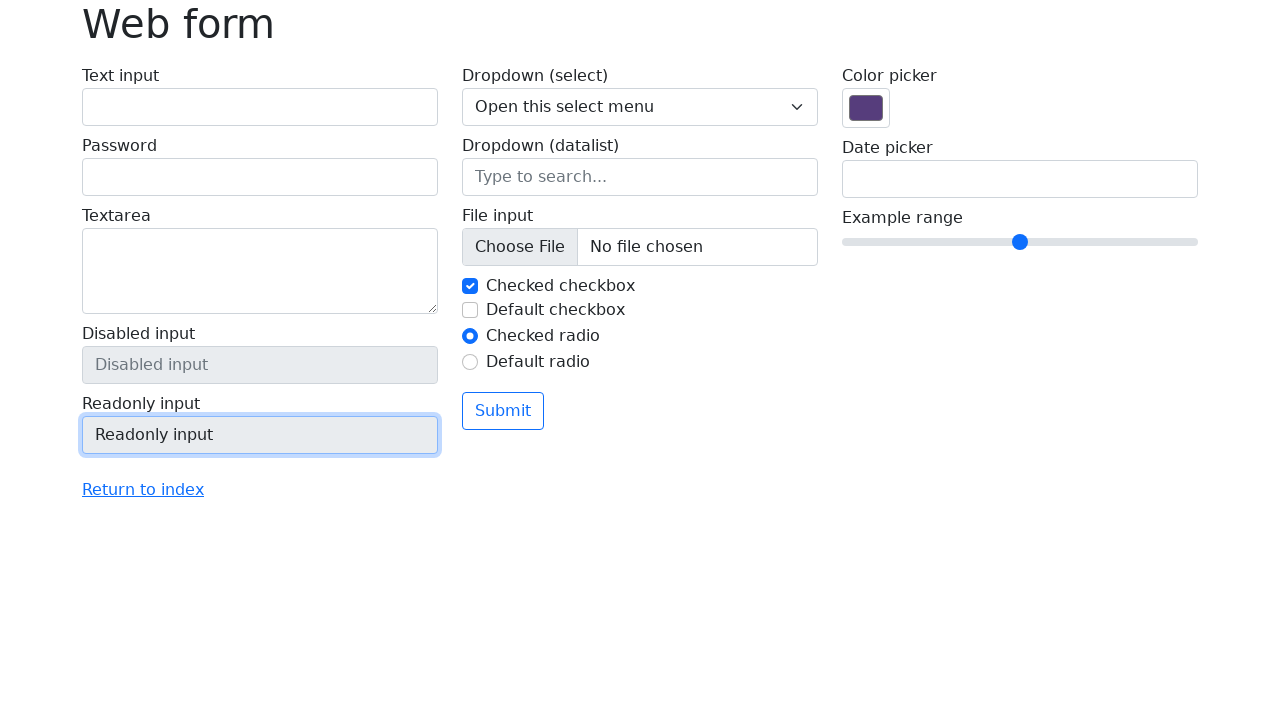